Tests registration form submission by filling first name, last name, and email fields, then verifying successful registration message

Starting URL: http://suninjuly.github.io/registration1.html

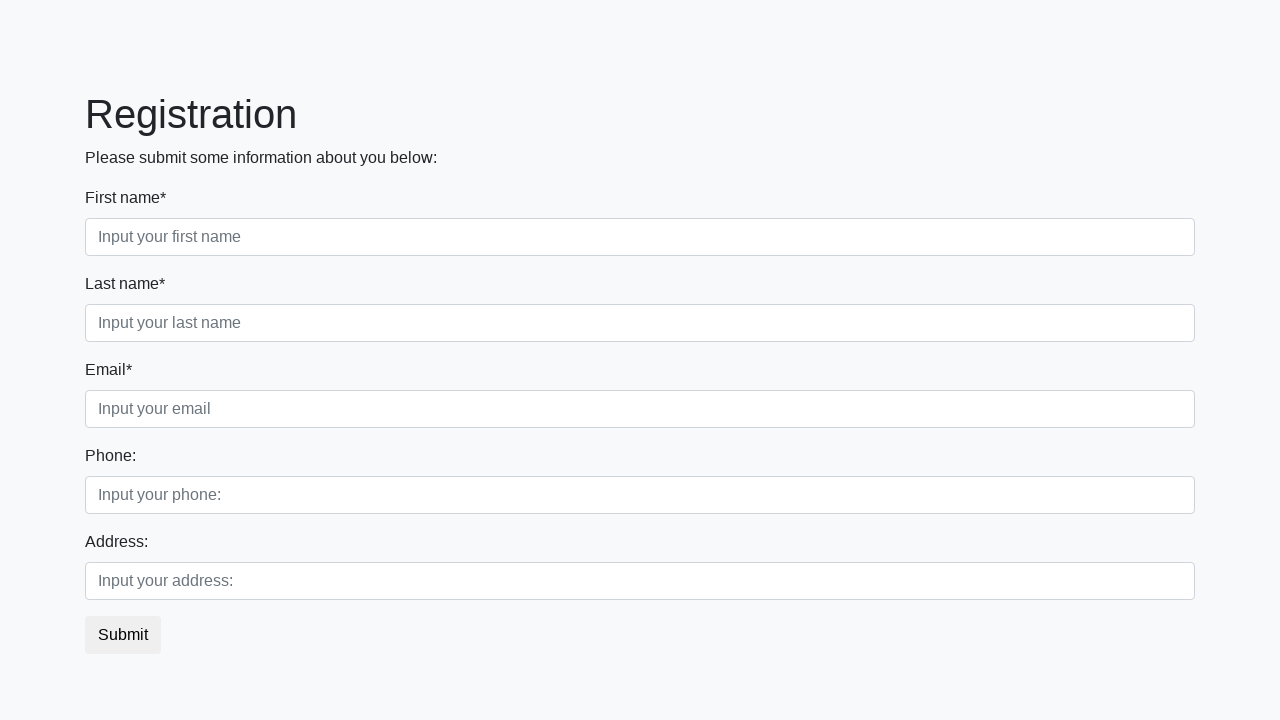

Filled first name field with 'Kesa' on .first_block .first
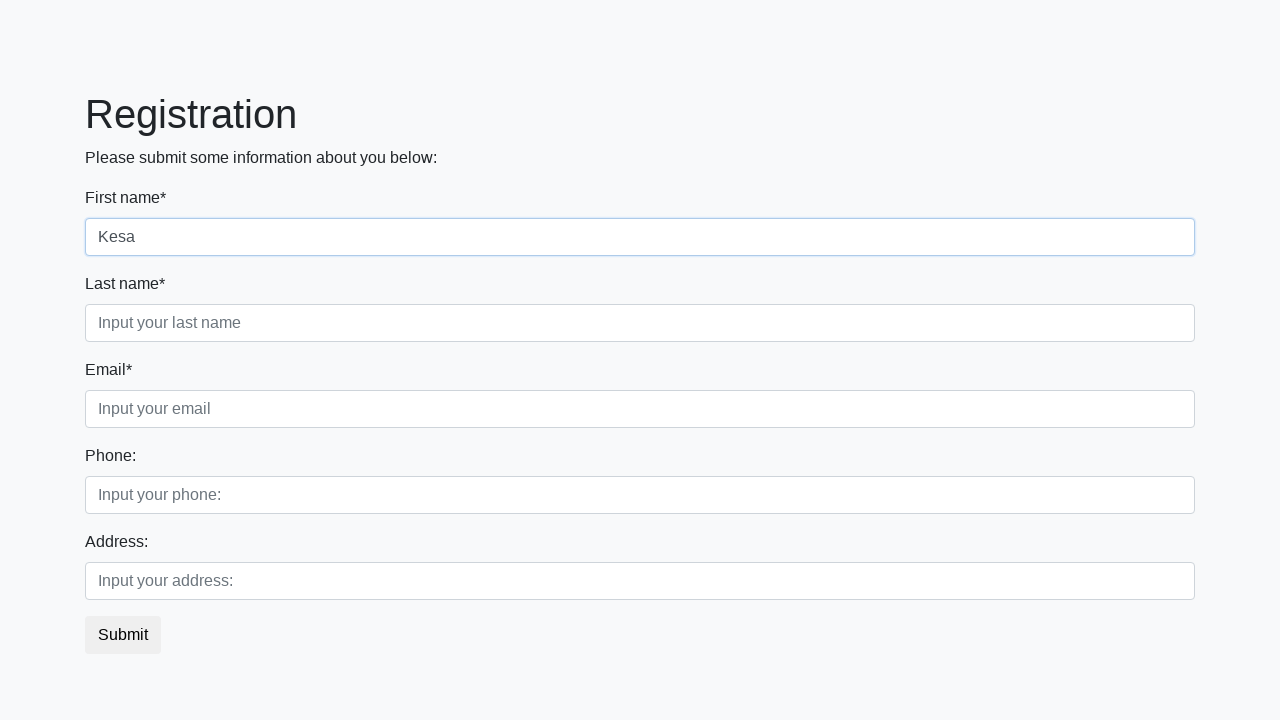

Filled last name field with 'Lisa' on .first_block .second
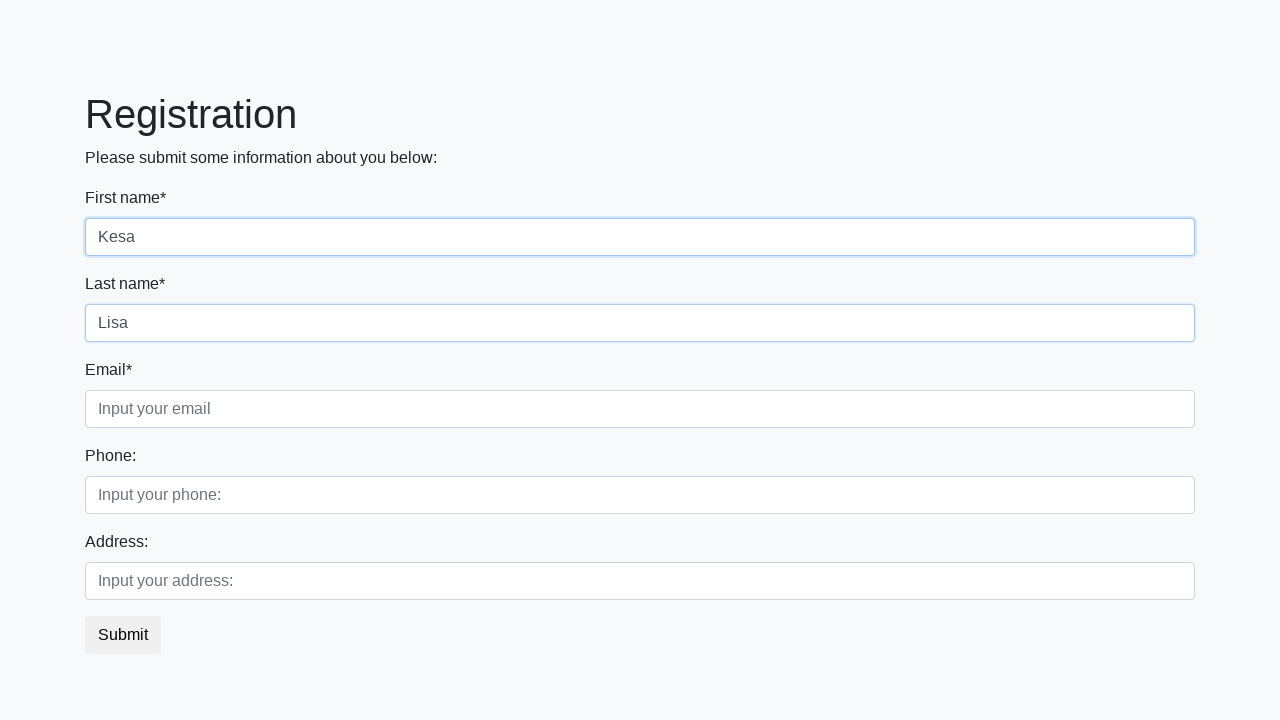

Filled email field with 'KL@google.com' on .third_class .third
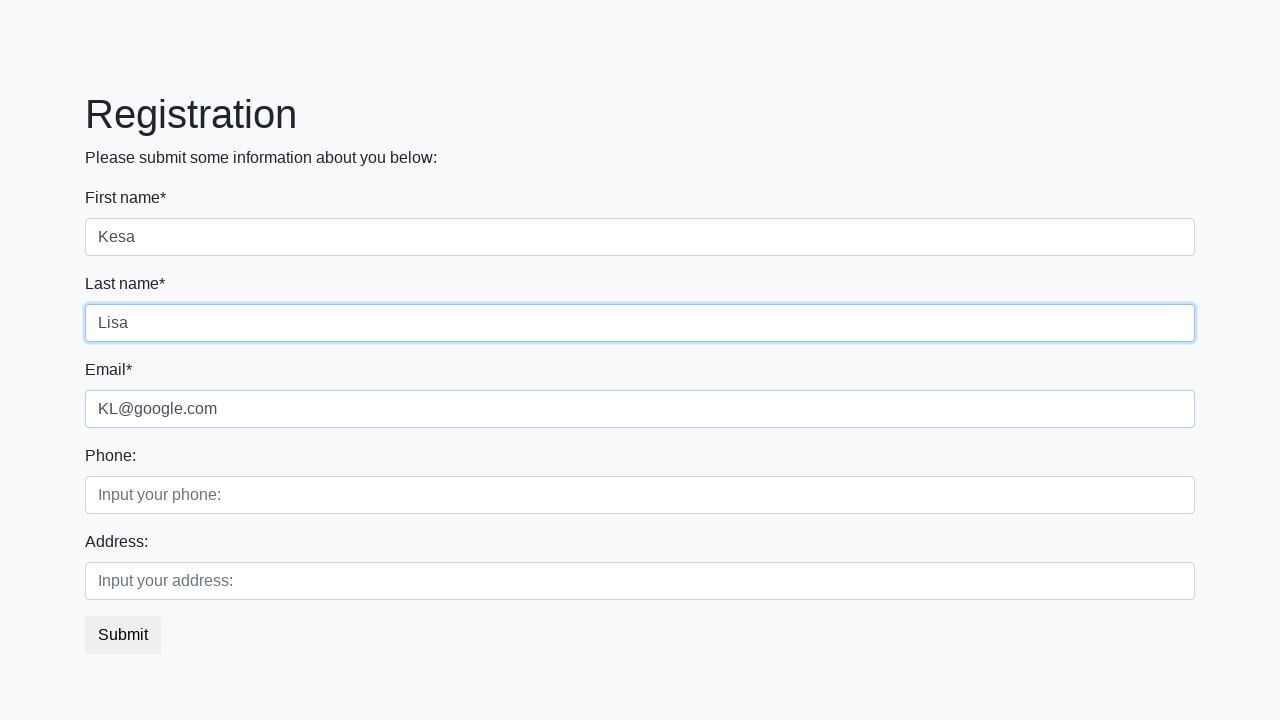

Clicked submit button to register at (123, 635) on button.btn
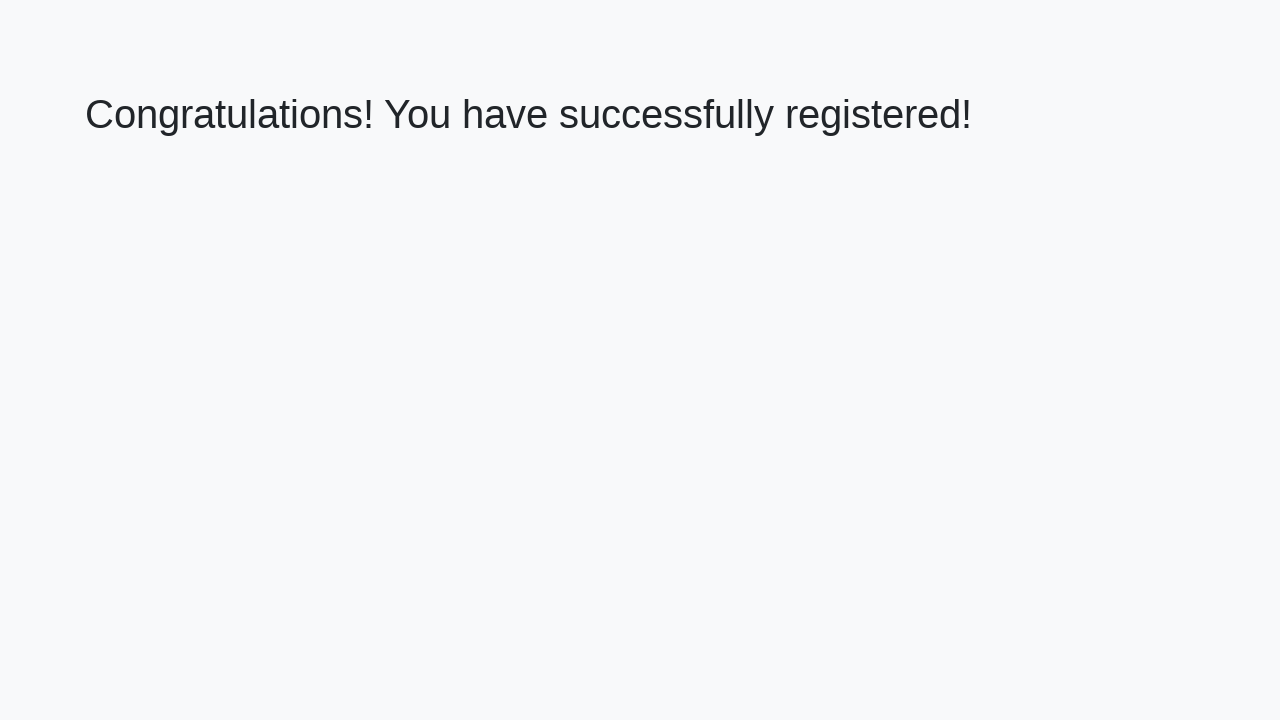

Success message heading loaded
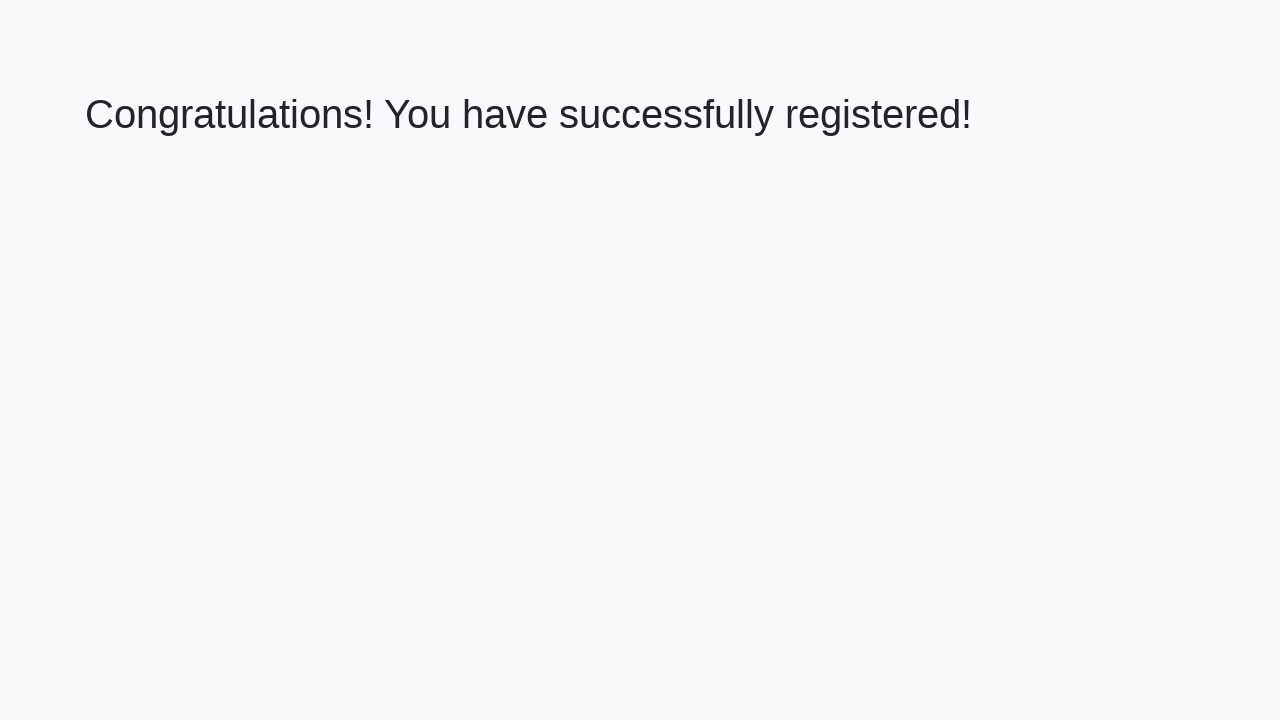

Retrieved success message text: 'Congratulations! You have successfully registered!'
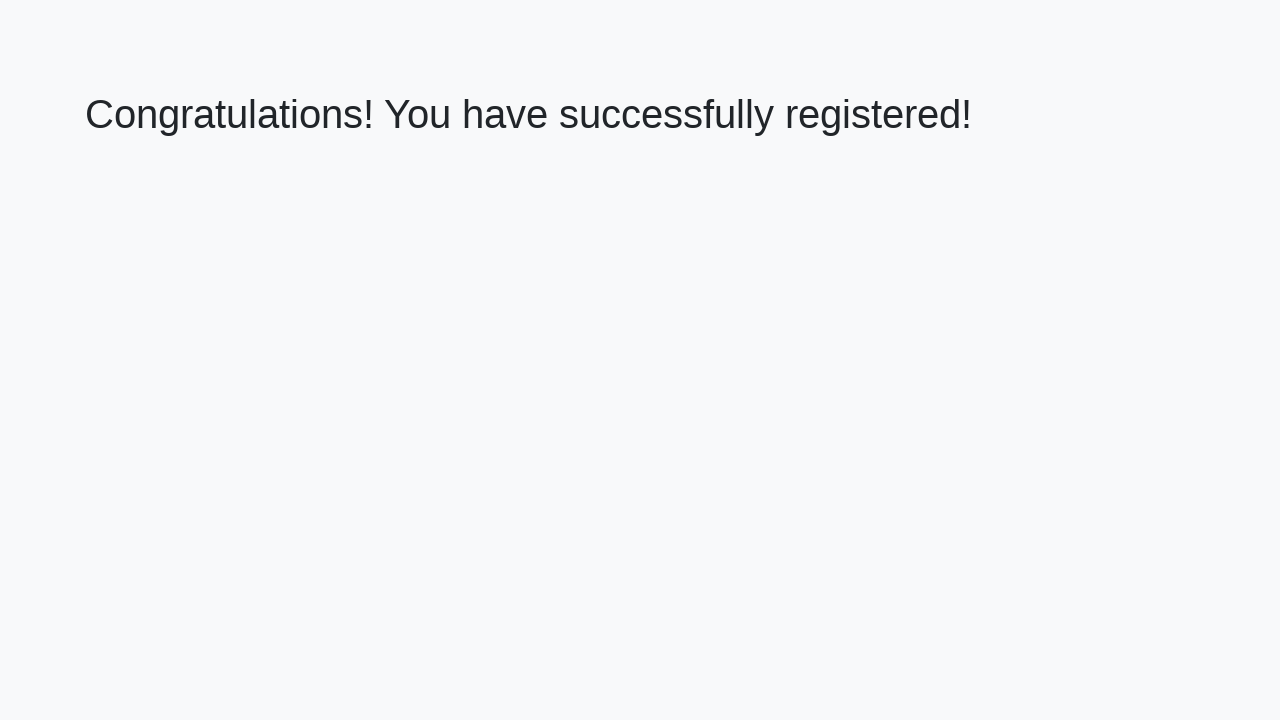

Verified successful registration message
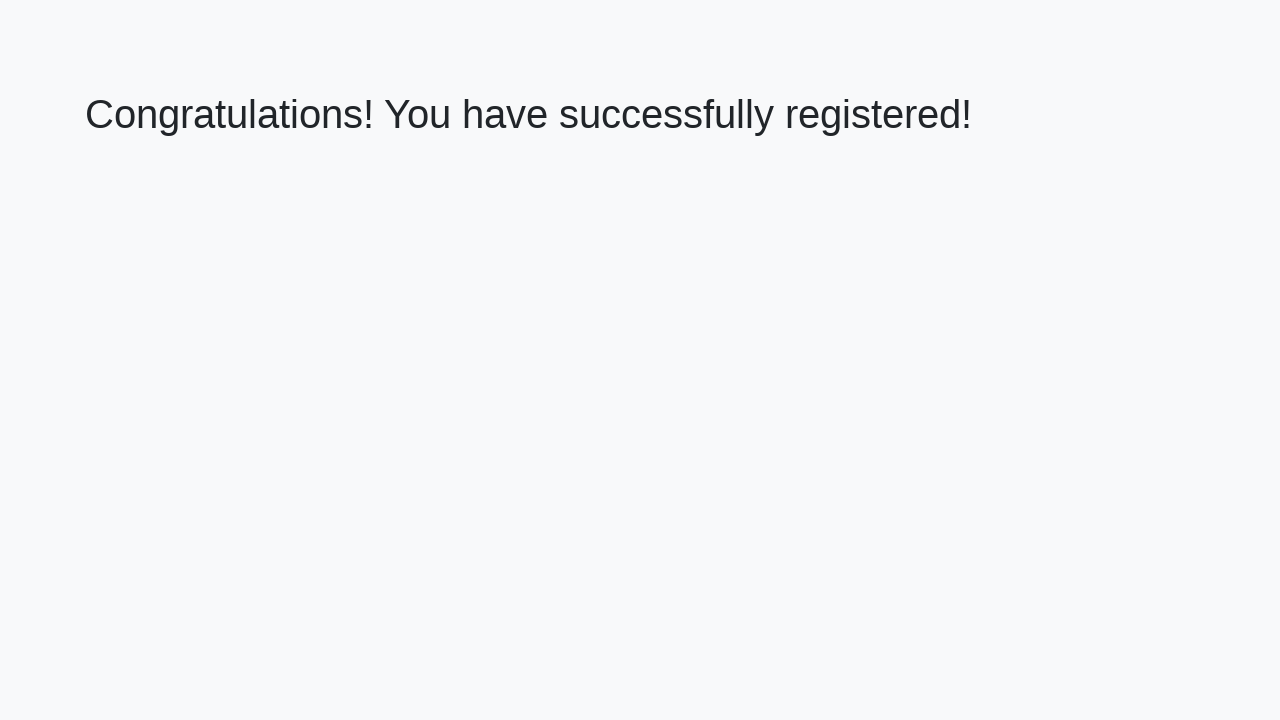

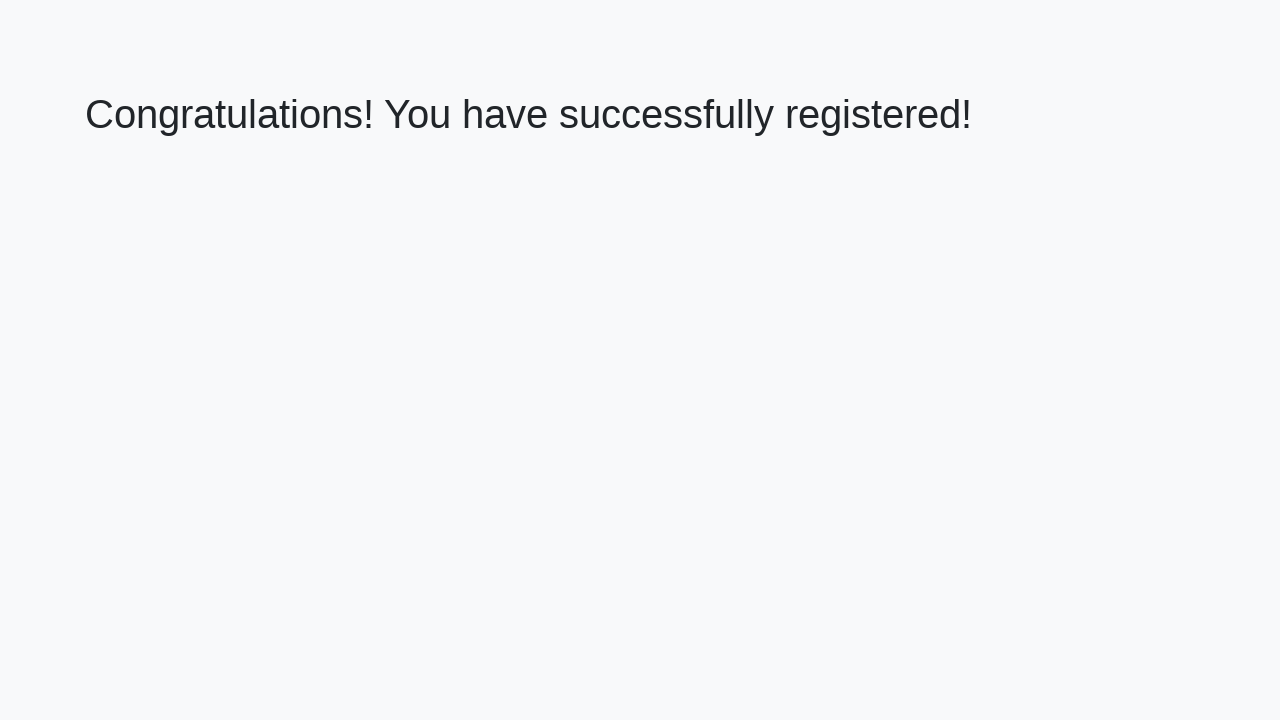